Navigates to a dummy ticket service page for visa applications and verifies the page loads correctly.

Starting URL: https://www.dummyticket.com/dummy-ticket-for-visa-application/

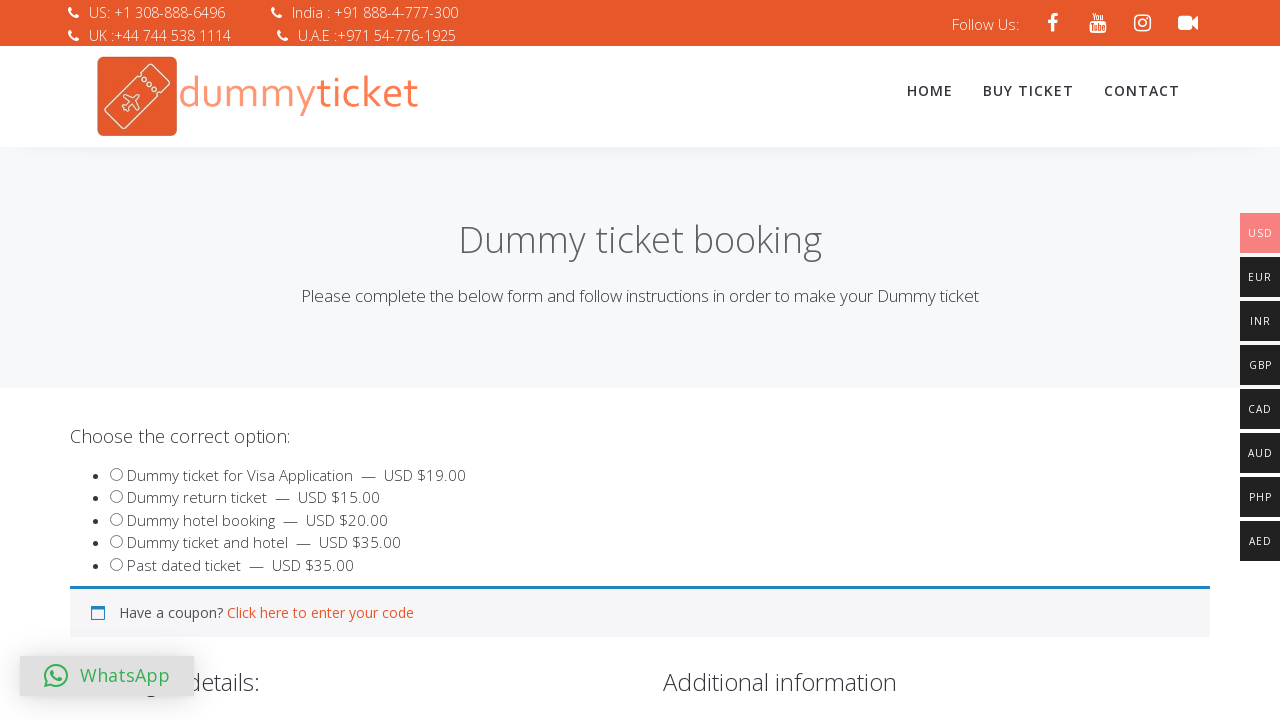

Navigated to dummy ticket service page for visa applications
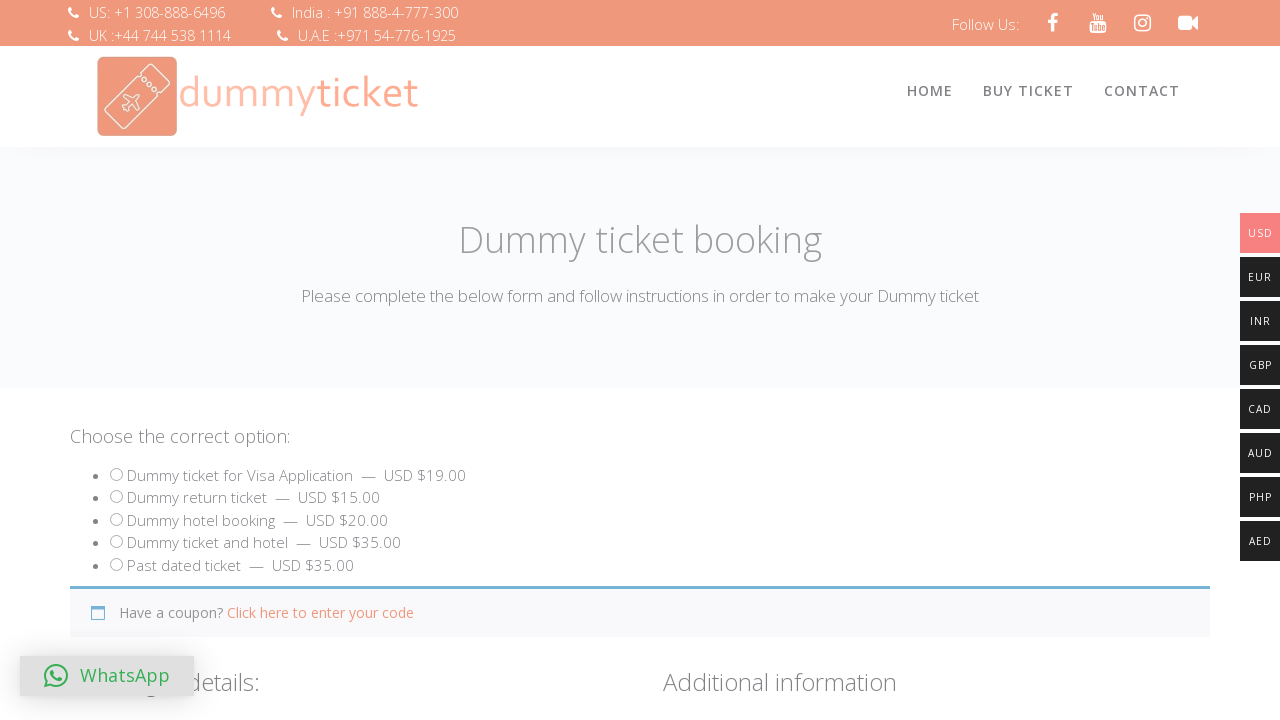

Page DOM content loaded
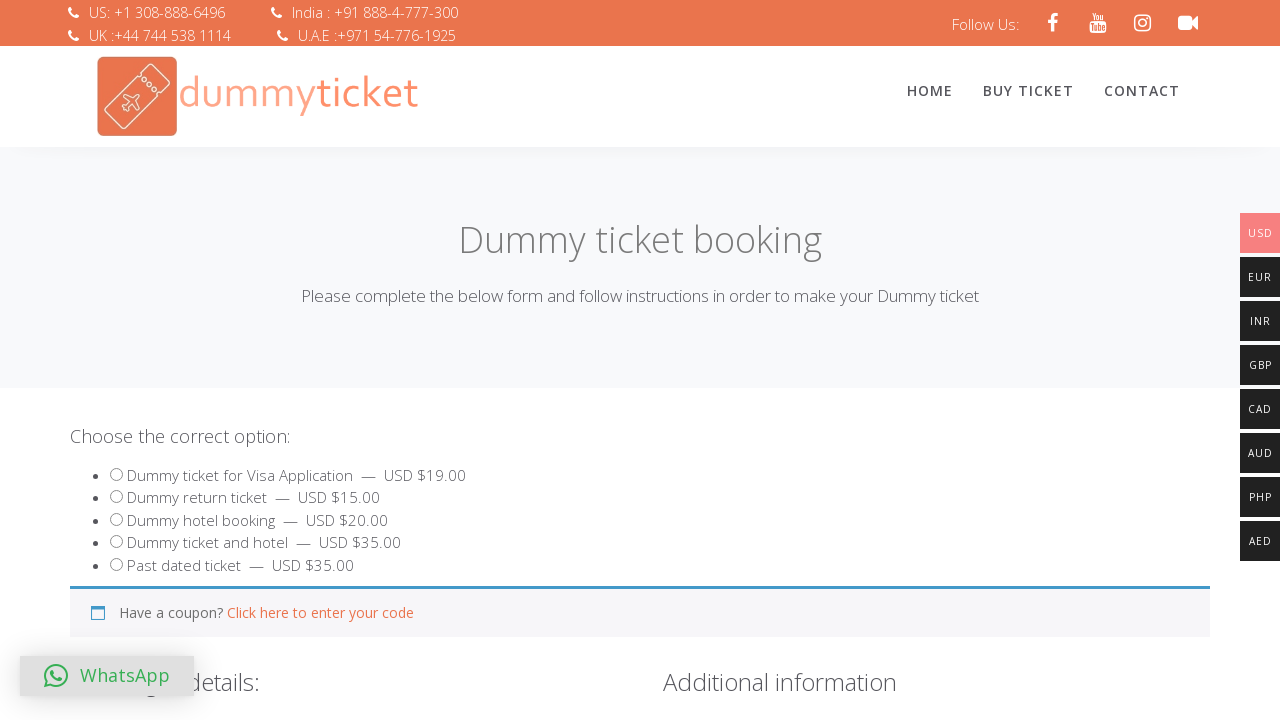

Body element is visible, page loaded successfully
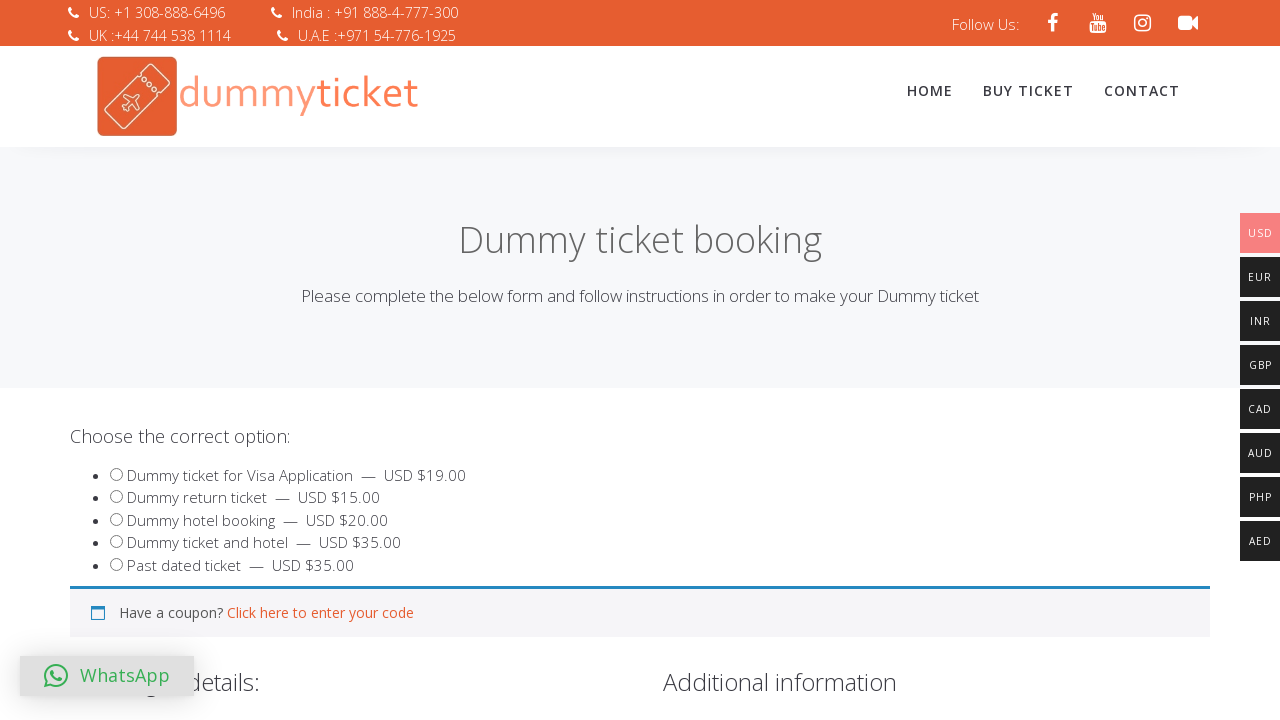

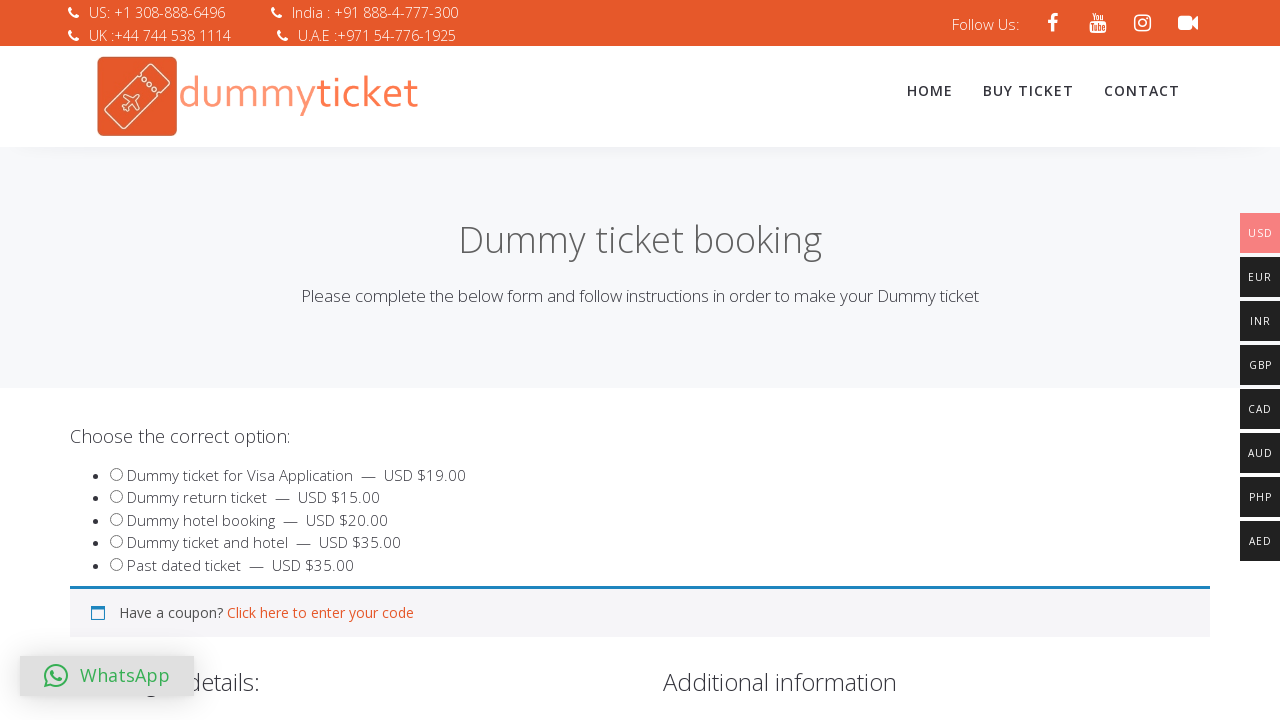